Navigates to Tickertape homepage, scrolls to Today's Stocks section, clicks on the Losers button, and retrieves the top 5 loser stock names.

Starting URL: https://www.tickertape.in/

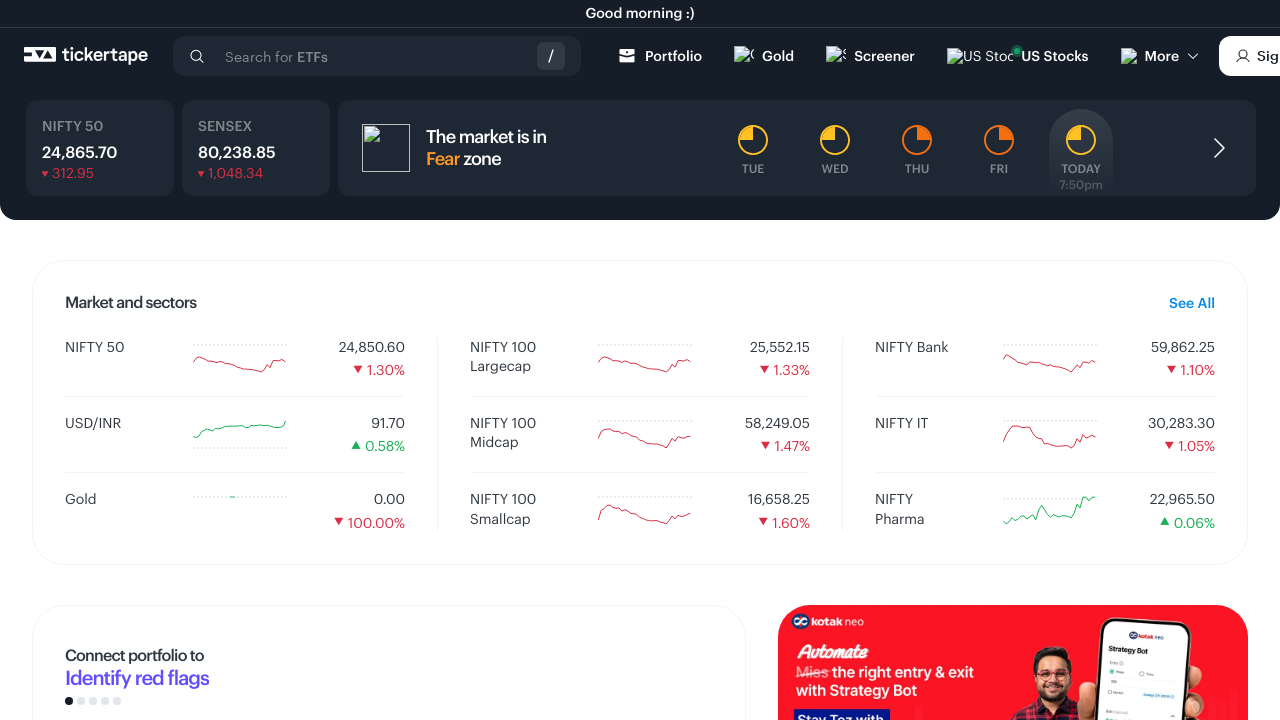

Page loaded with domcontentloaded state
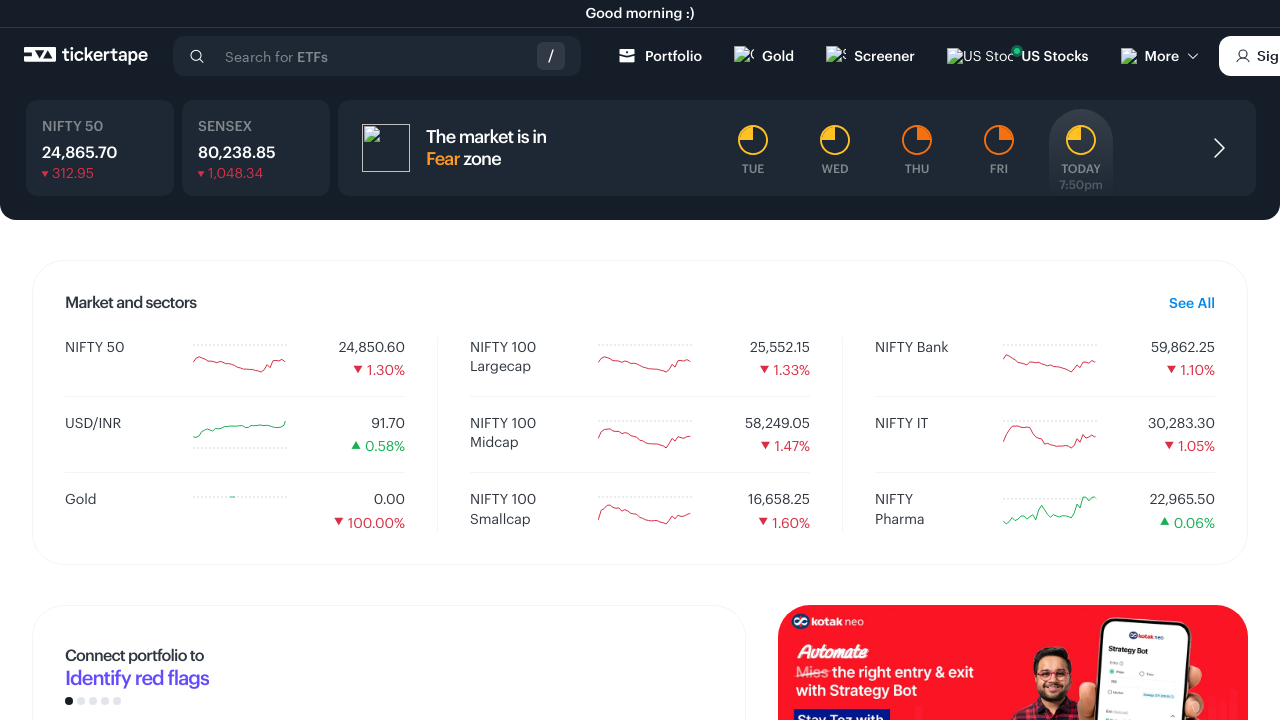

Stock container section loaded
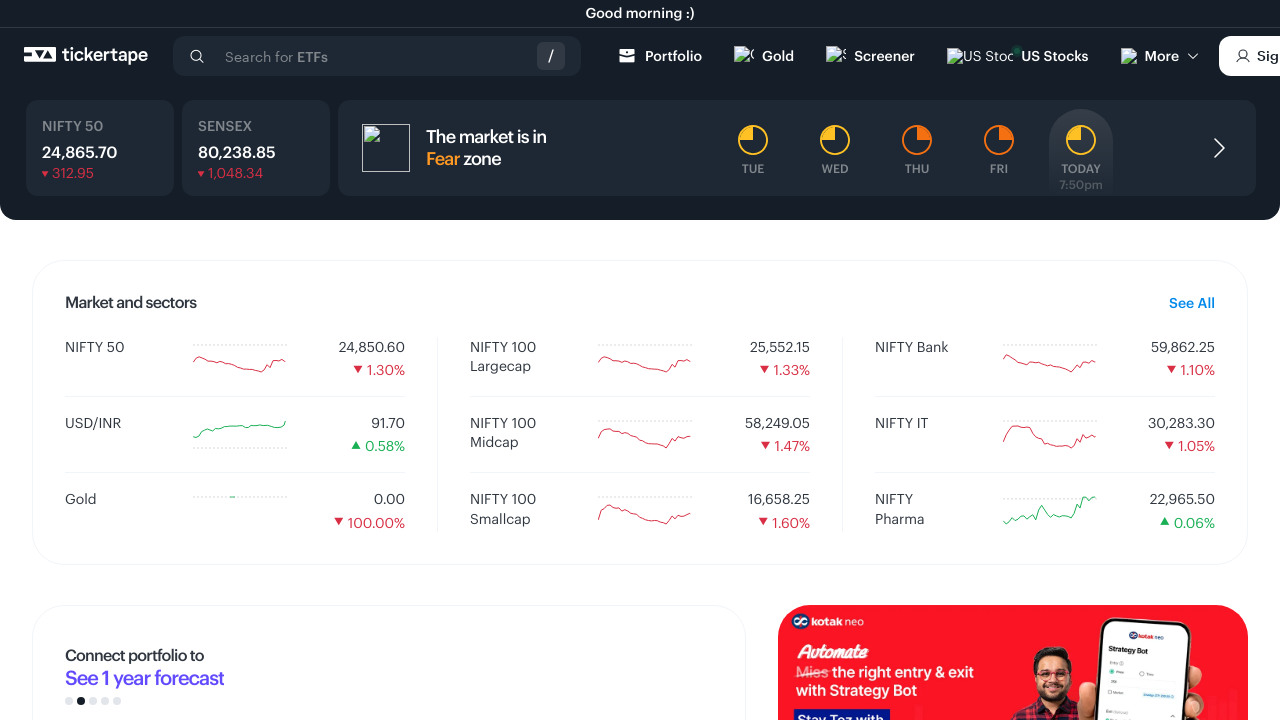

Clicked on the Losers button at (237, 360) on span:text('Losers')
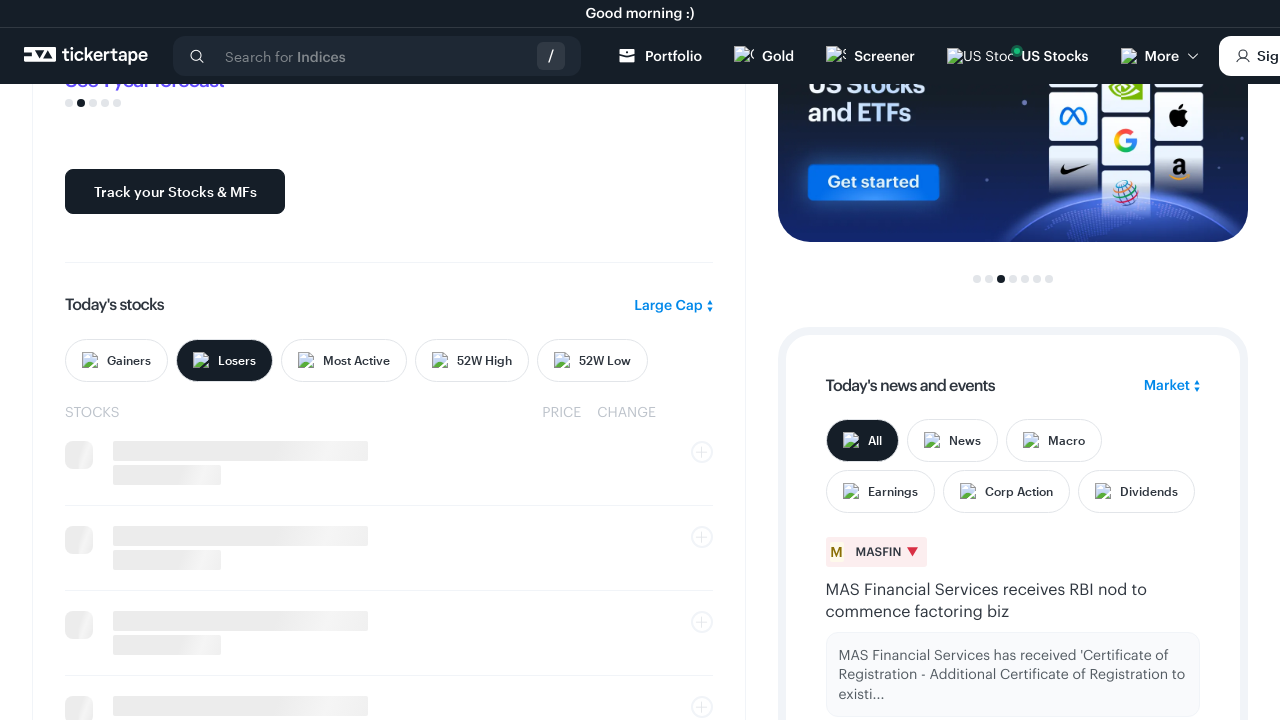

Scrolled to the losers section
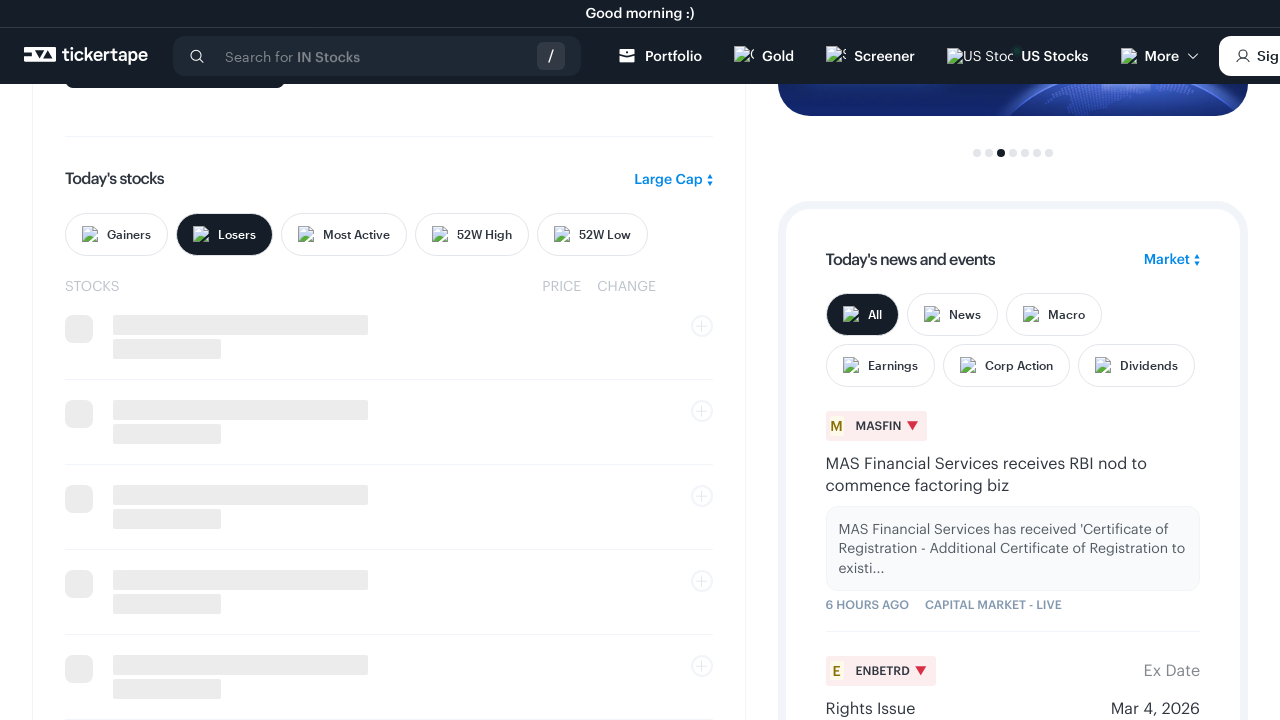

Stock names are now visible
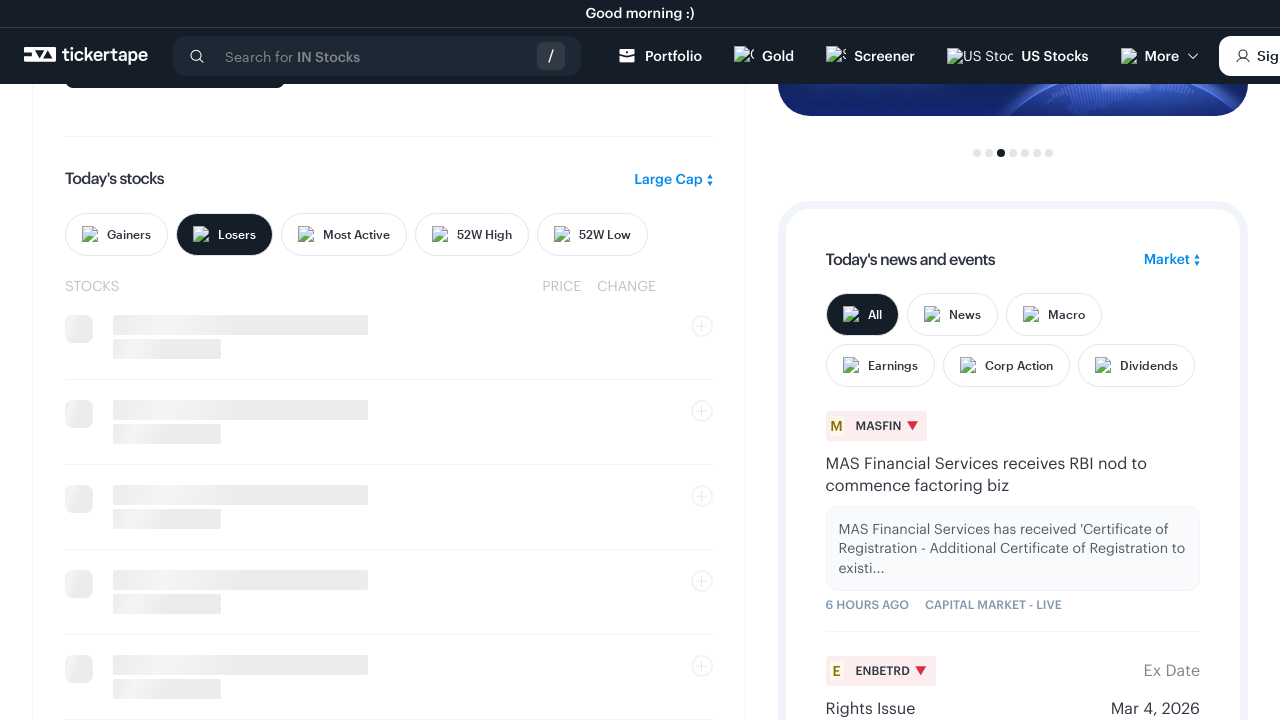

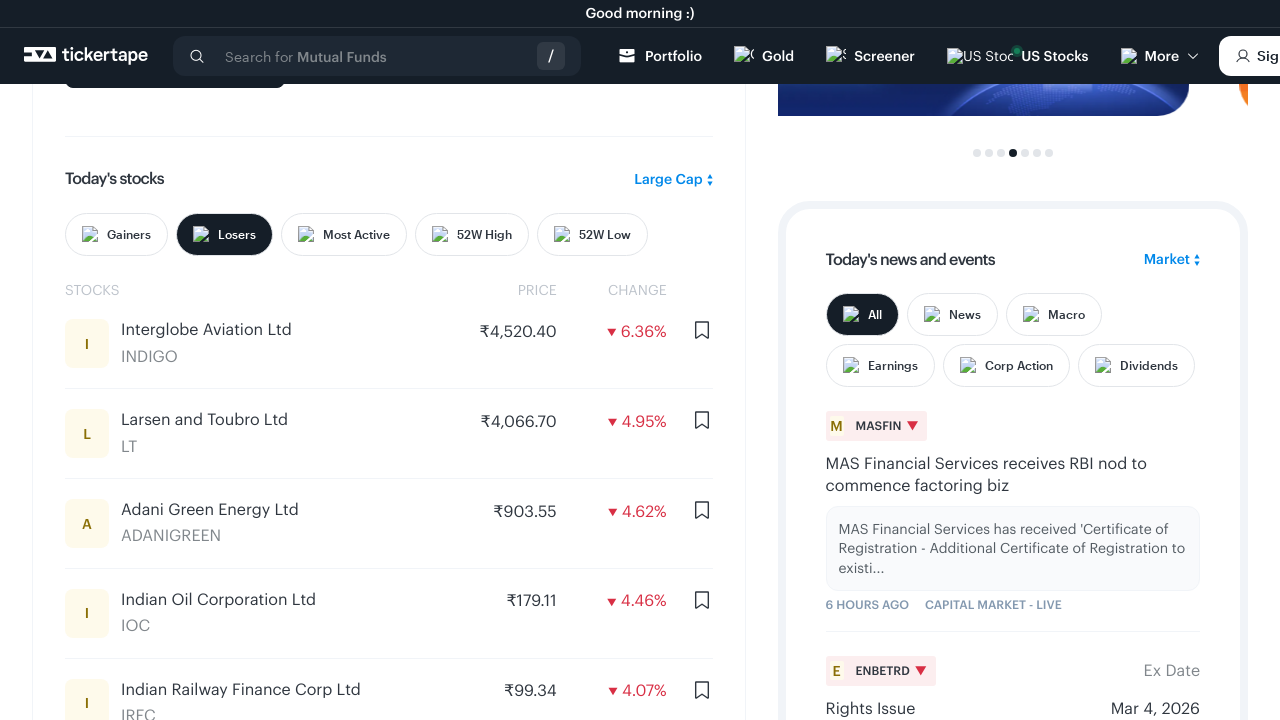